Tests page scrolling functionality by scrolling down and then back up on the Rediff homepage

Starting URL: https://www.rediff.com/

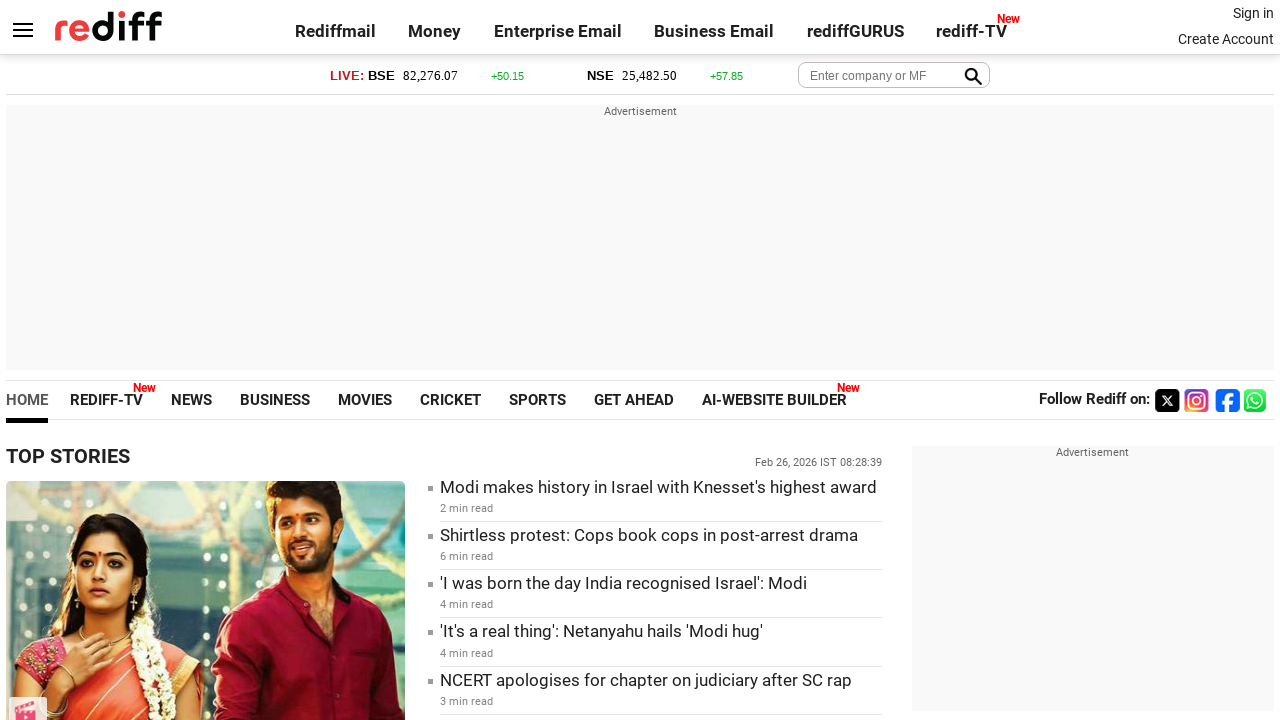

Scrolled down page by 3000 pixels
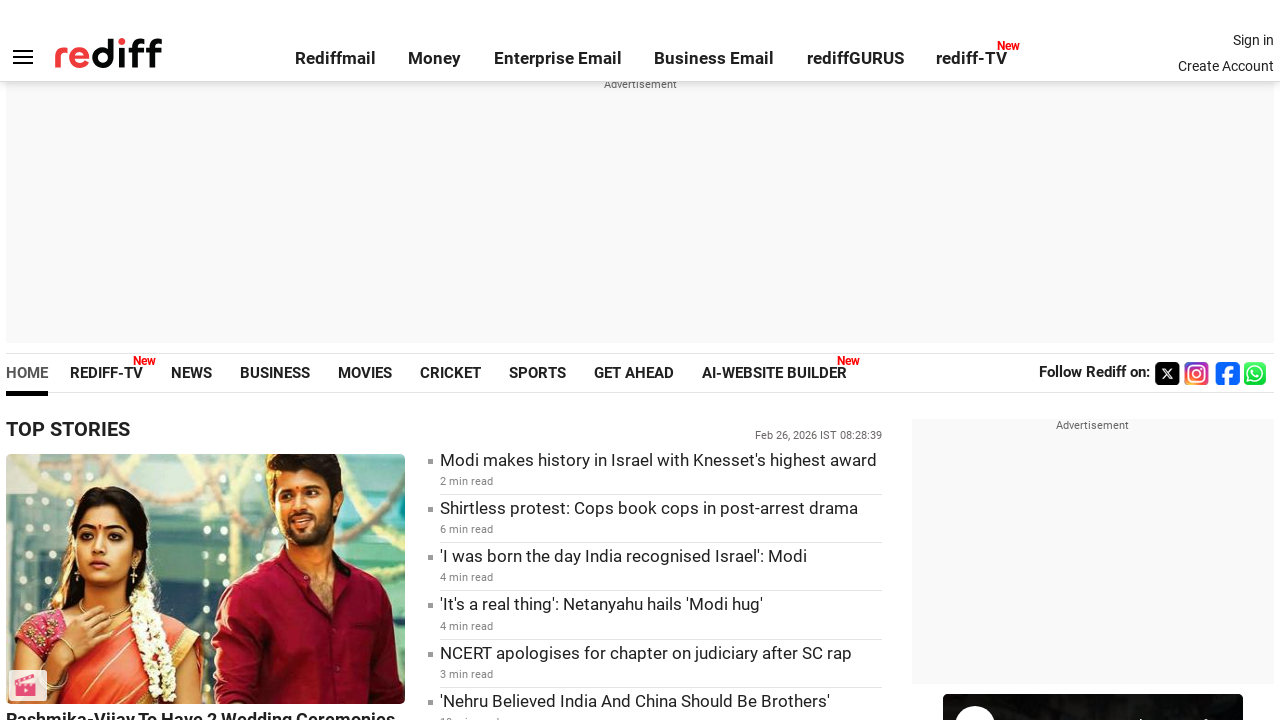

Waited 1 second for scroll to complete
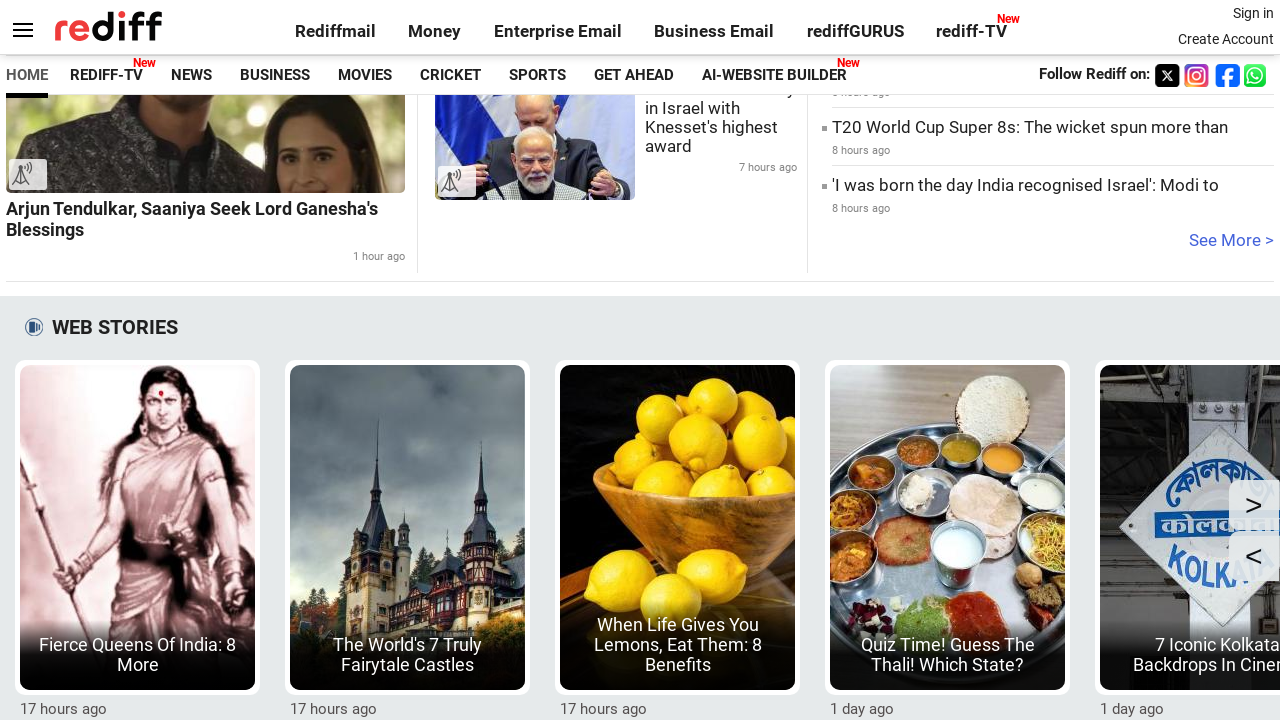

Scrolled back up page by 3000 pixels to original position
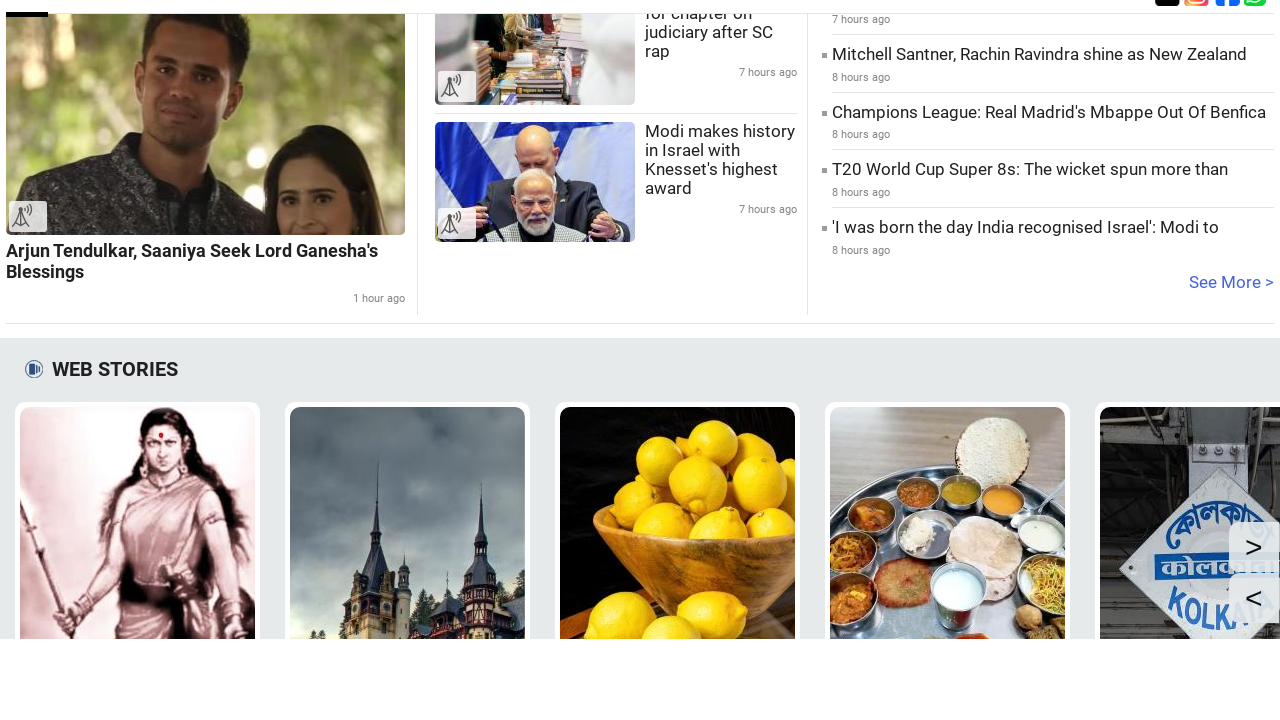

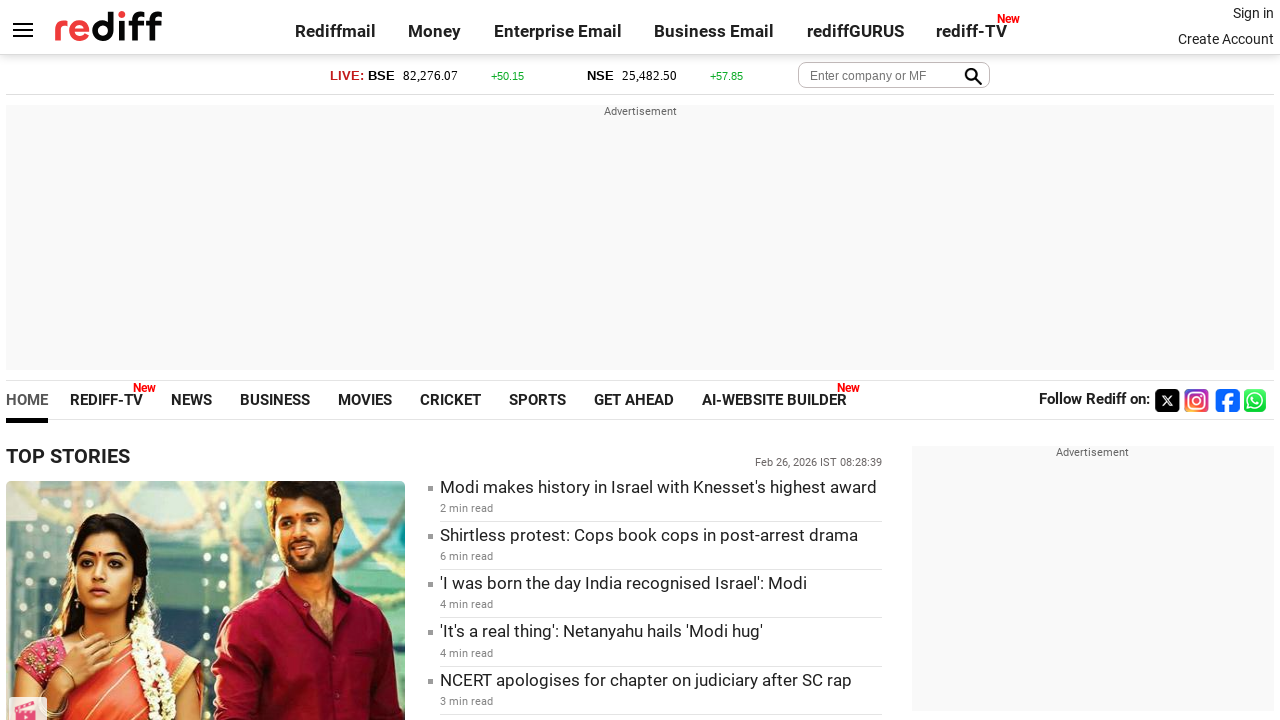